Tests that the homepage loads correctly and verifies the page title contains "Mindrisers"

Starting URL: https://mindriserstech.com

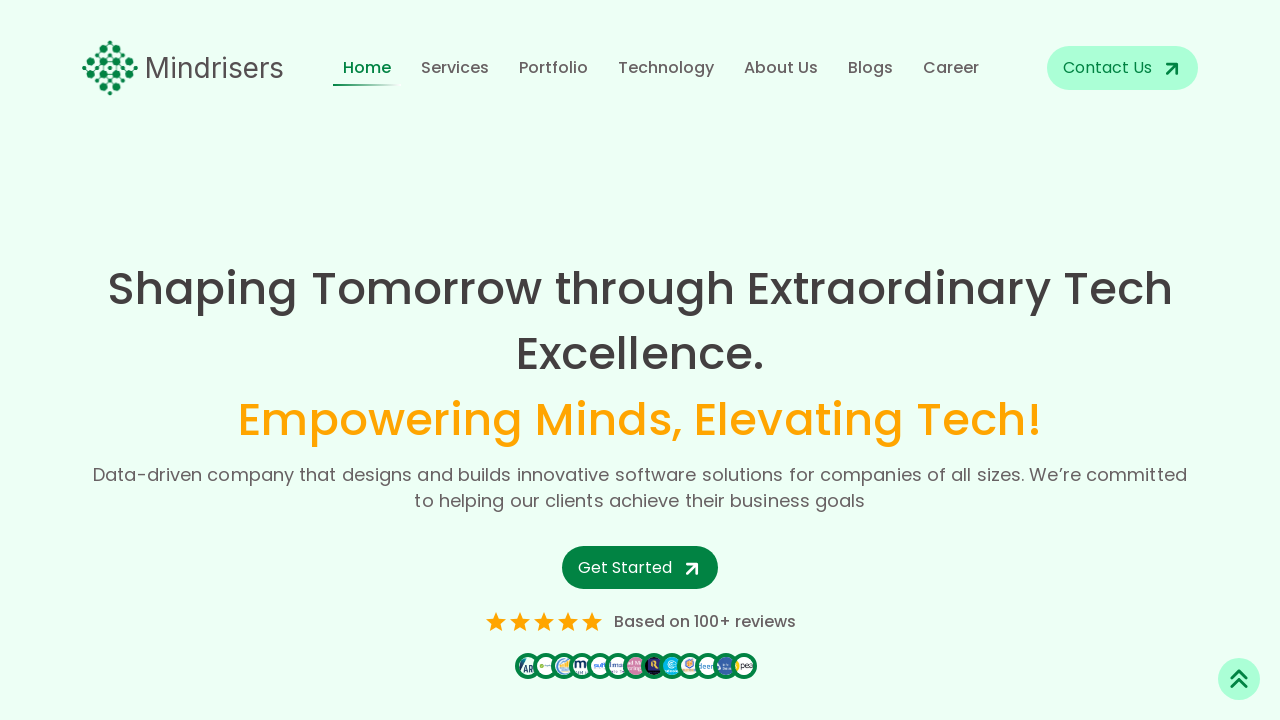

Waited for page to reach domcontentloaded state
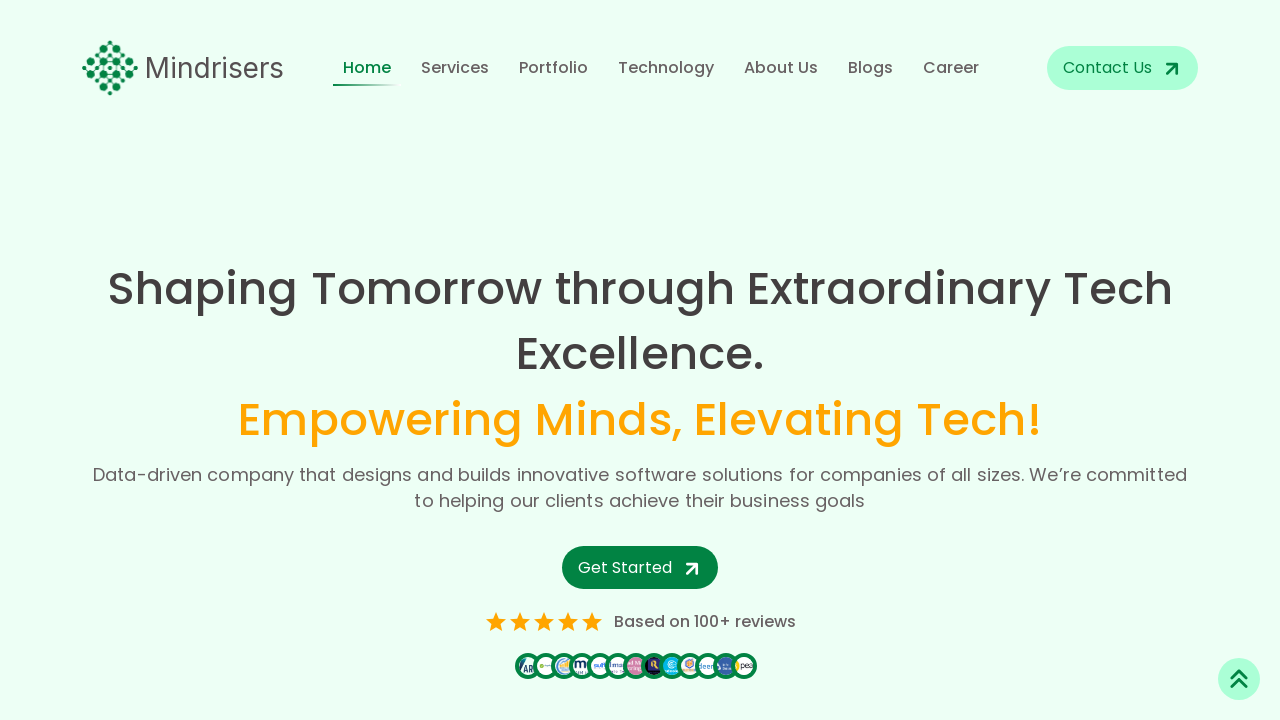

Retrieved page title: 'Mindrisers Technology: The Best Tech Company of The Era 2025!'
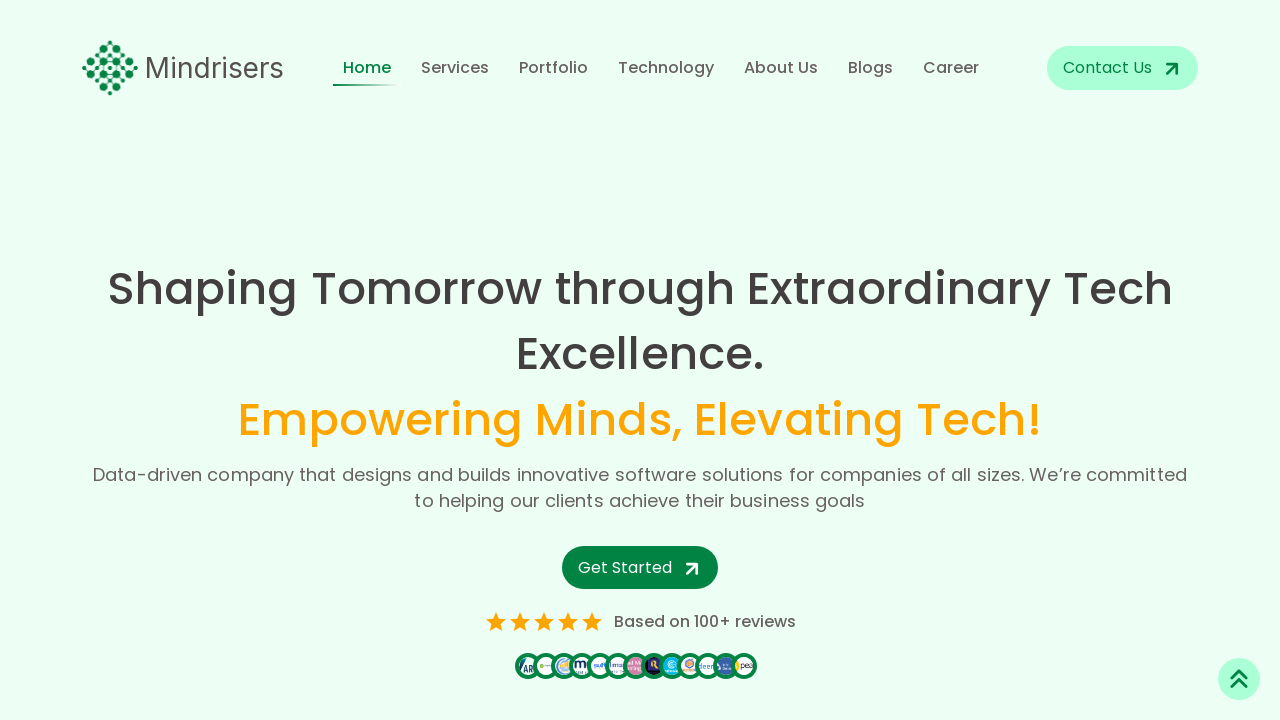

Verified that page title contains 'Mindrisers'
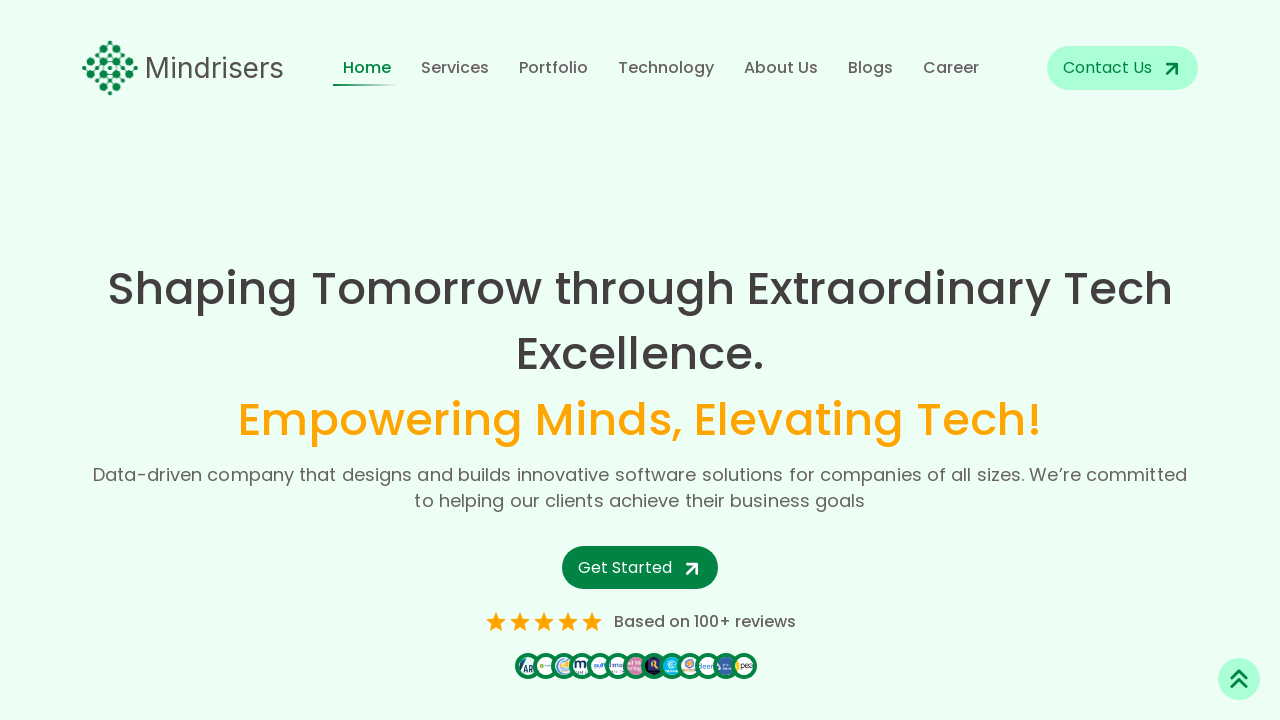

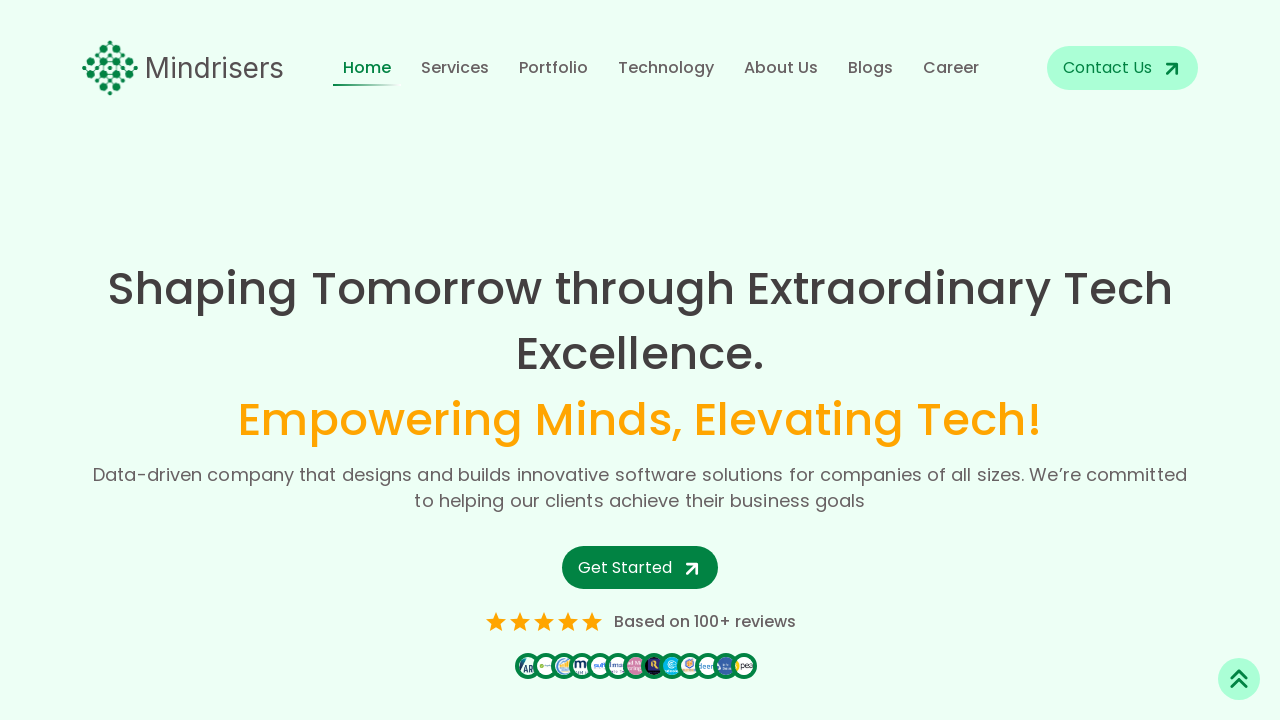